Tests clicking on checkboxes and radio buttons to verify their selected state changes correctly

Starting URL: https://automationfc.github.io/basic-form/index.html

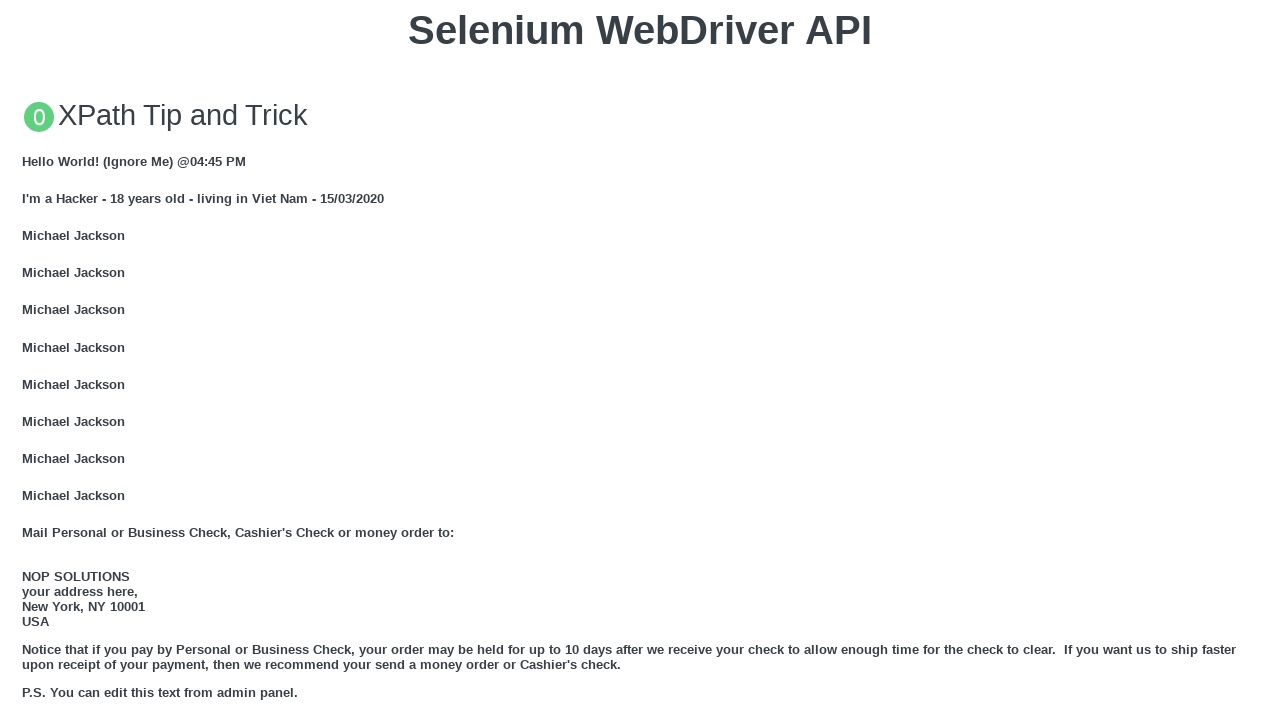

Clicked Java checkbox to select it at (28, 361) on #java
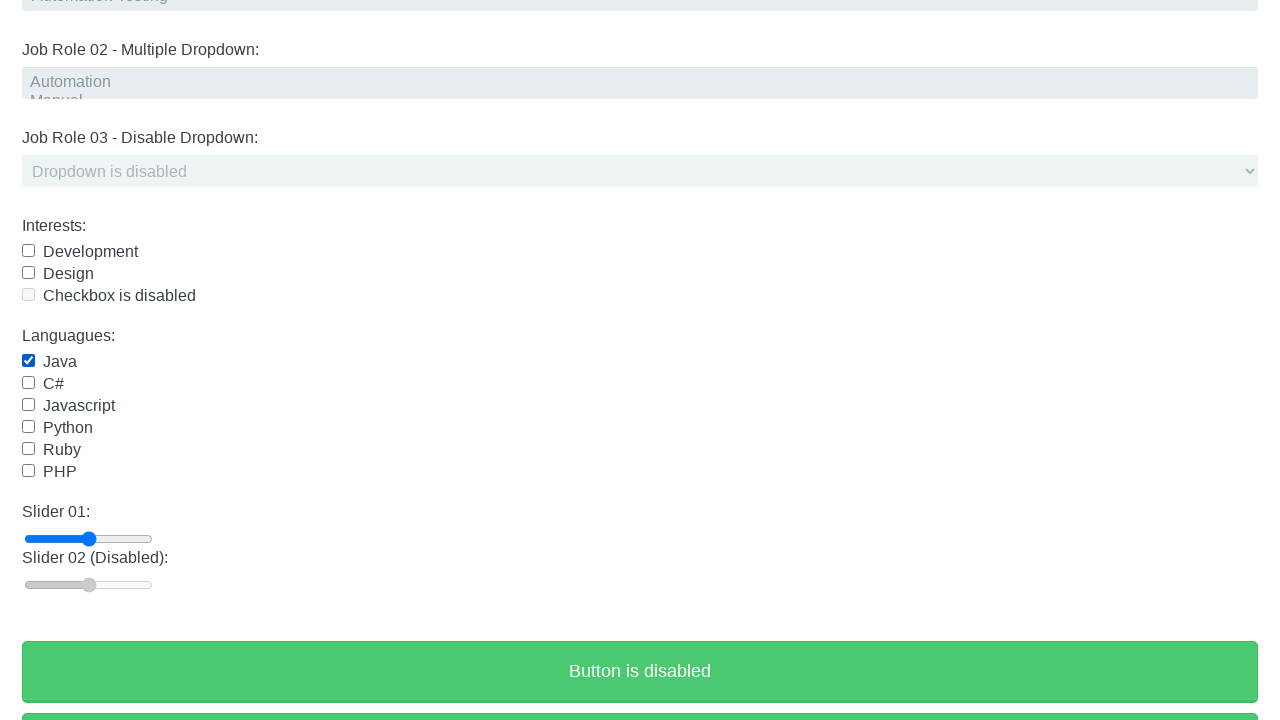

Clicked Age Under 18 radio button to select it at (28, 360) on #under_18
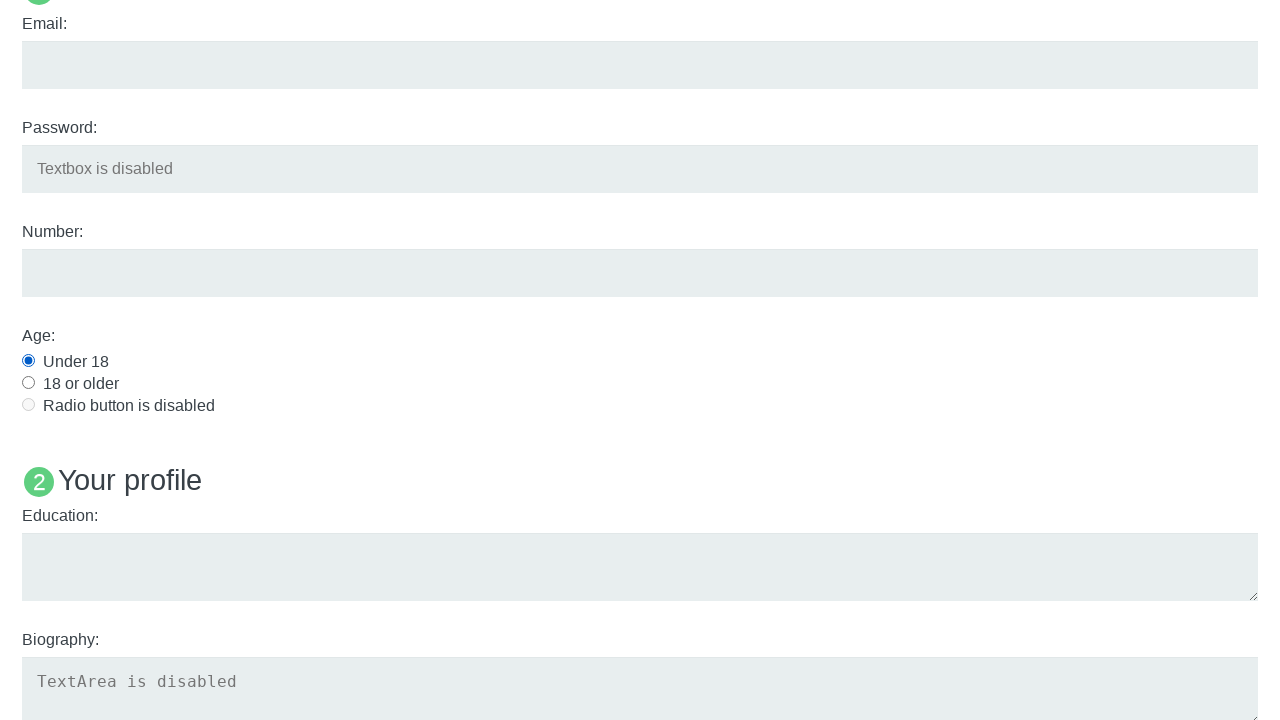

Verified Java checkbox is in checked state
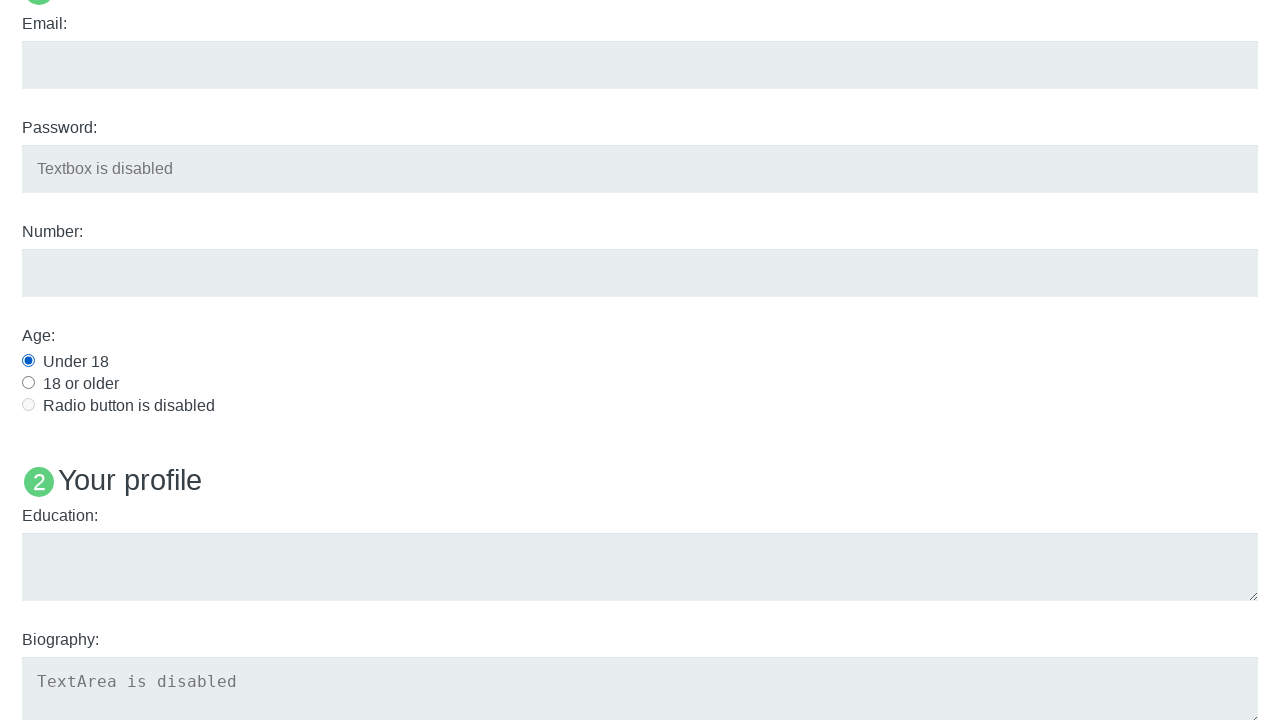

Verified Age Under 18 radio button is in checked state
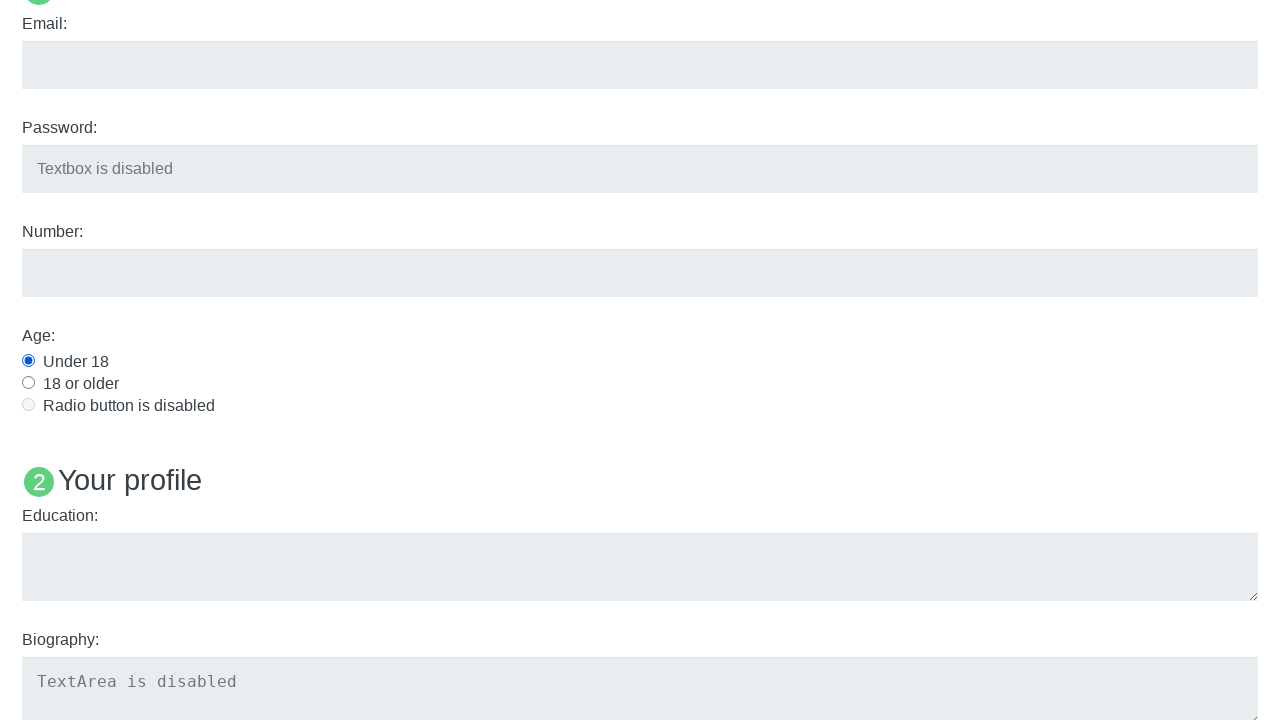

Clicked Java checkbox again to deselect it at (28, 361) on #java
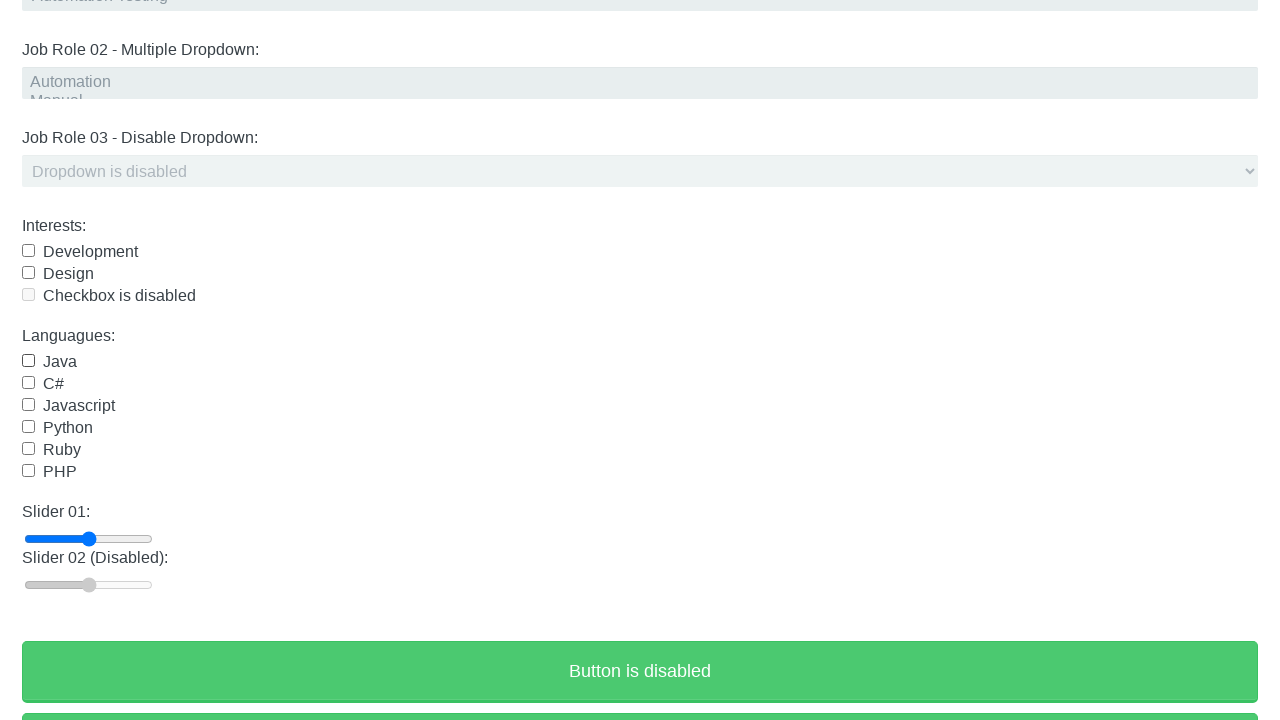

Clicked Age Under 18 radio button again to change selection at (28, 360) on #under_18
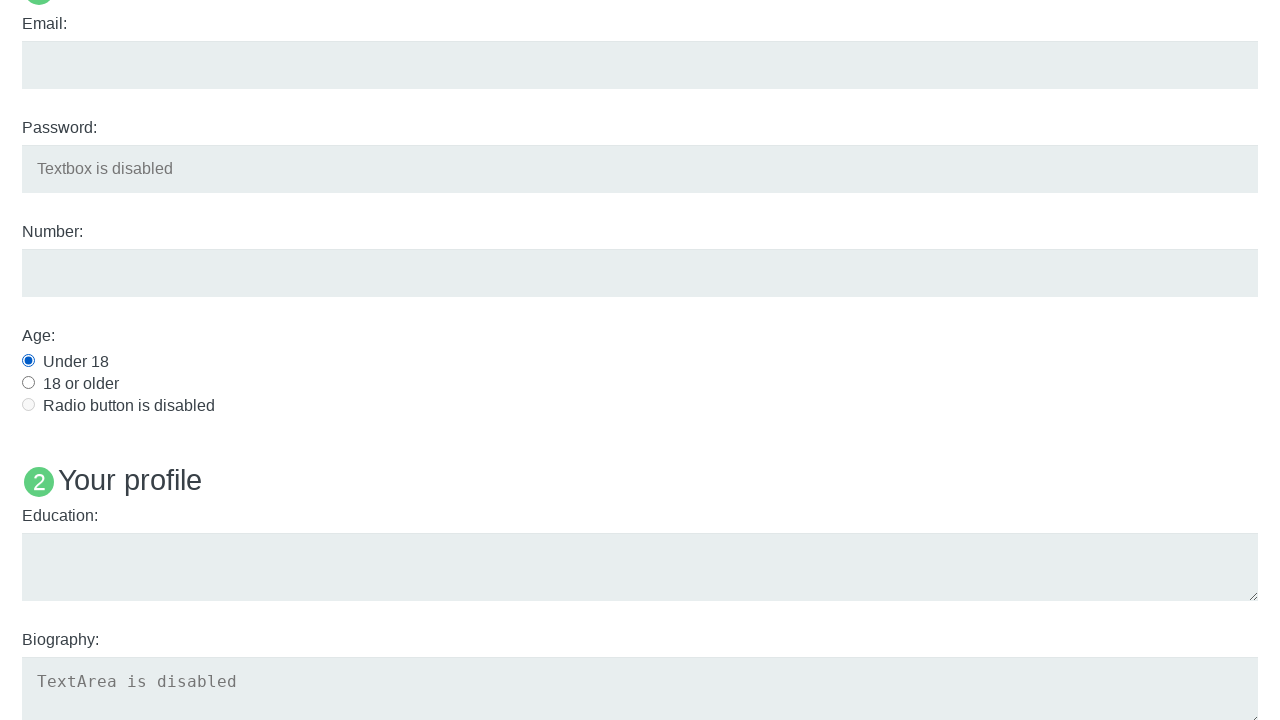

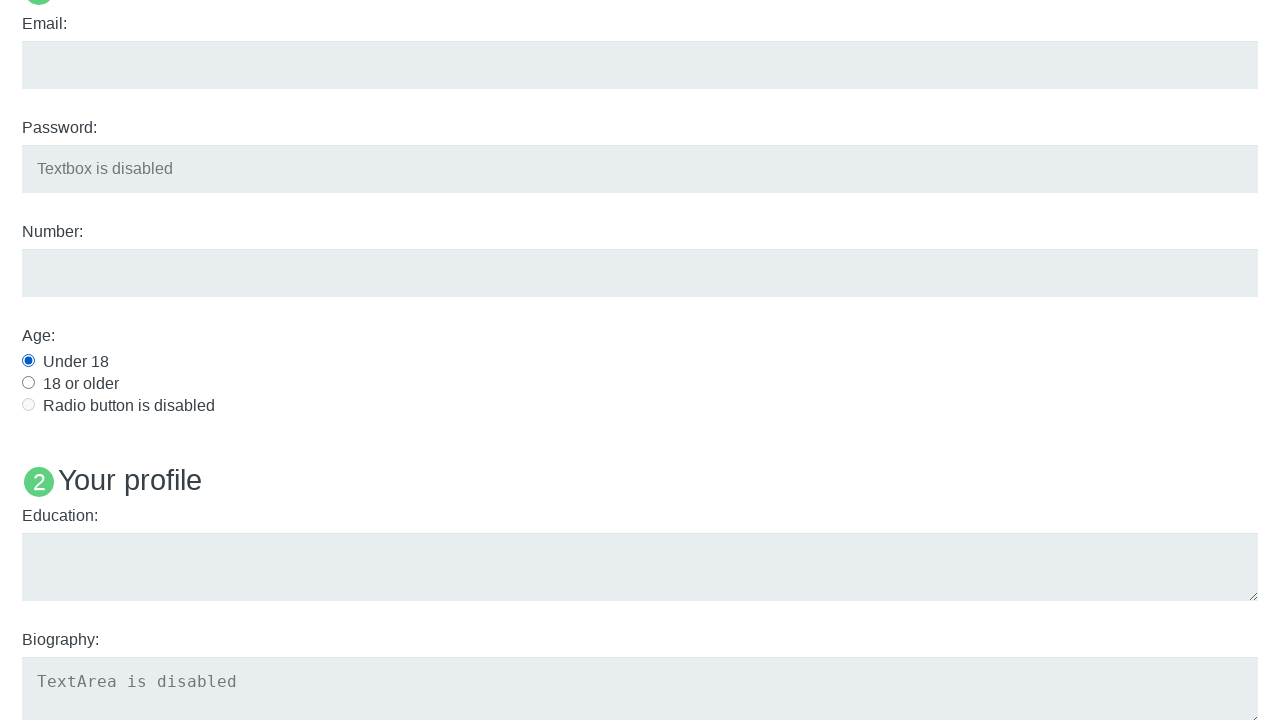